Navigates to a demo application and performs drag-and-drop mouse actions on UI elements

Starting URL: https://demoapps.qspiders.com/ui?scenario=1

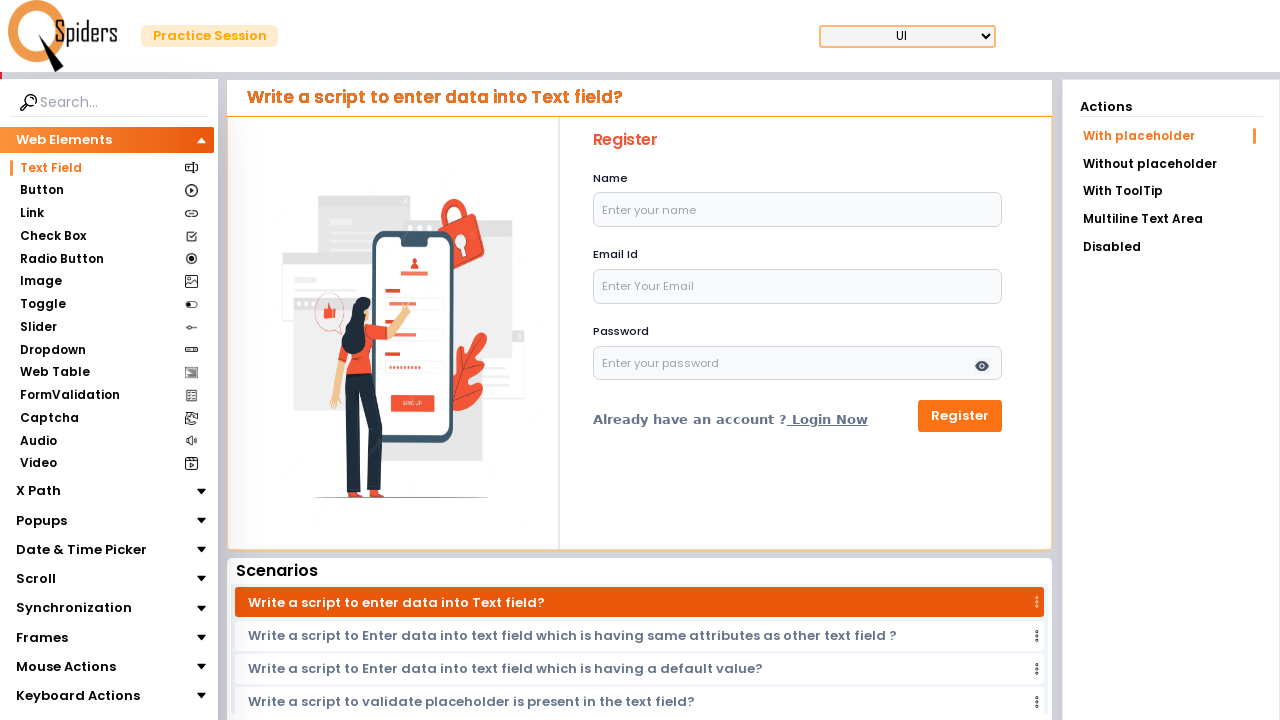

Clicked on Mouse Actions section at (66, 667) on xpath=//section[text()='Mouse Actions']
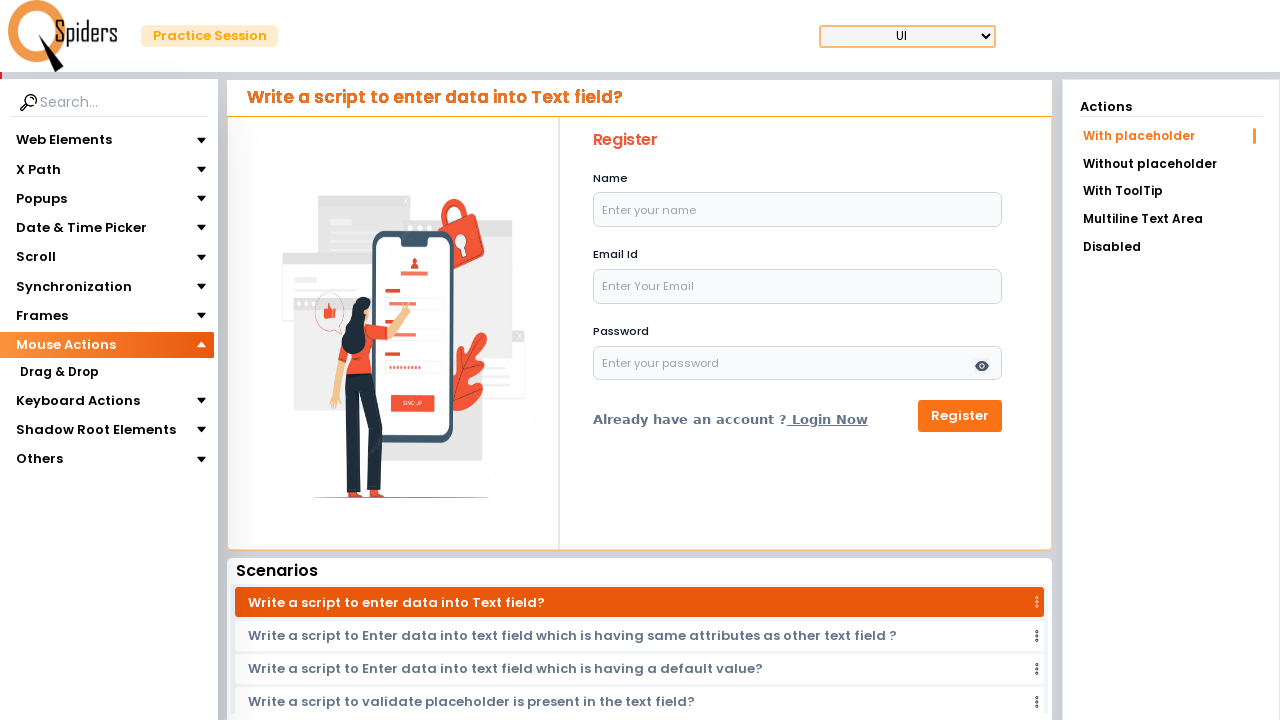

Clicked on Drag & Drop section at (59, 373) on xpath=//section[text()='Drag & Drop']
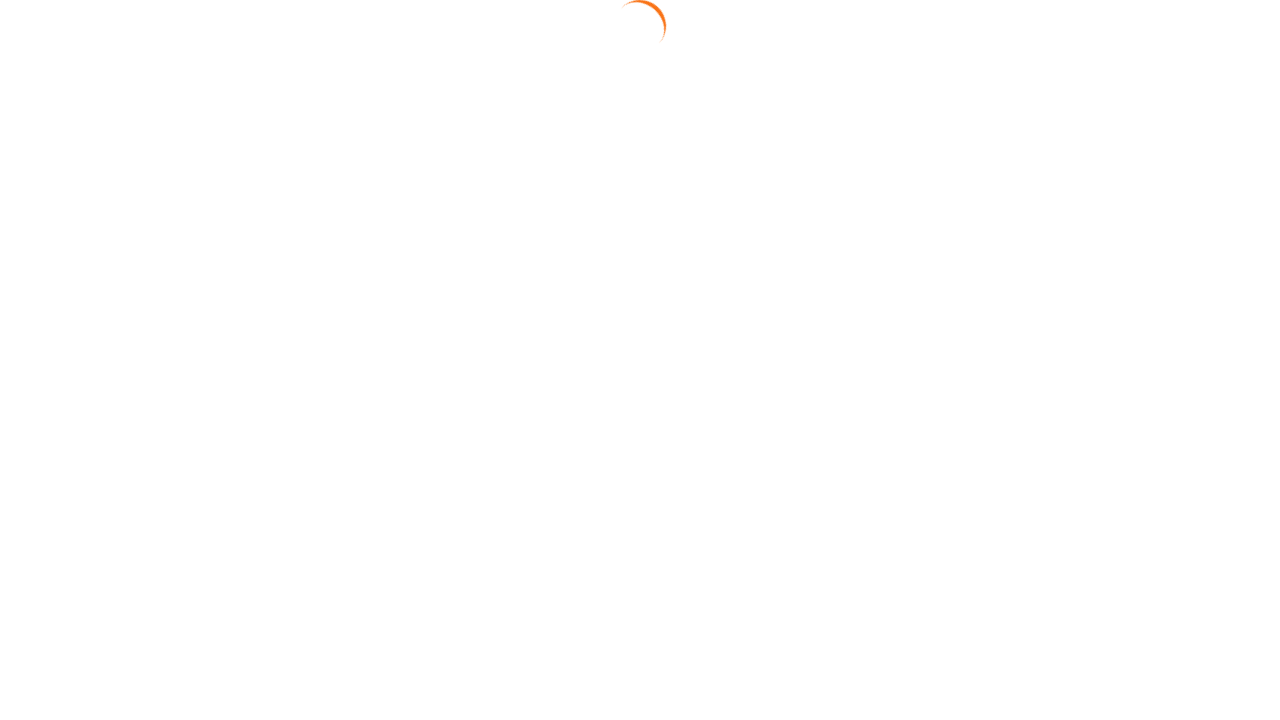

Clicked on Drag Position link at (1171, 193) on xpath=//a[text()='Drag Position']
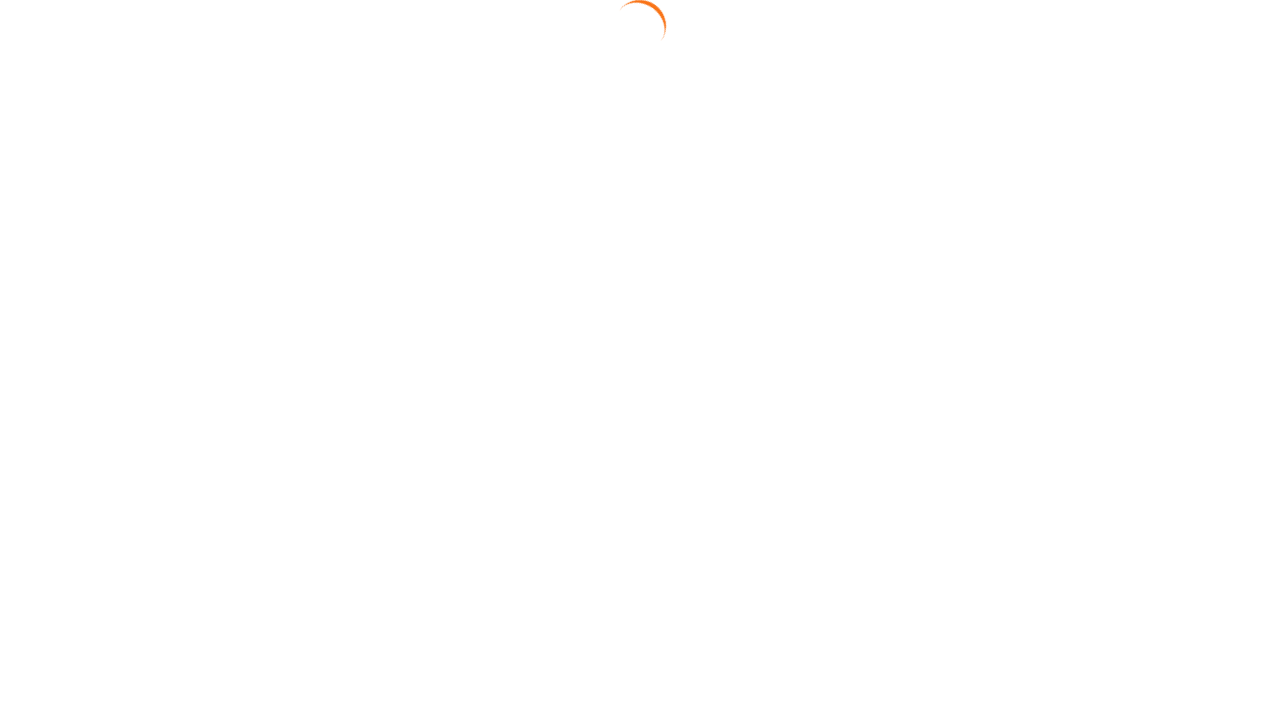

Waited for Mobile Charger element to load
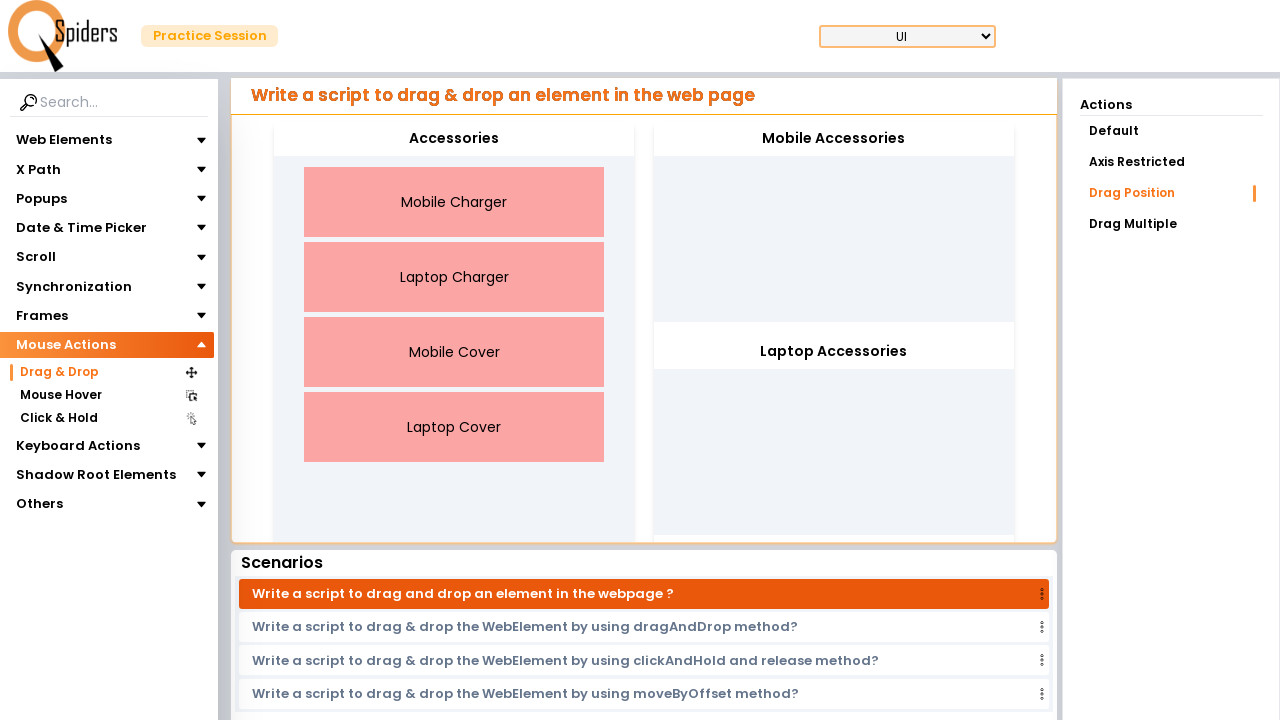

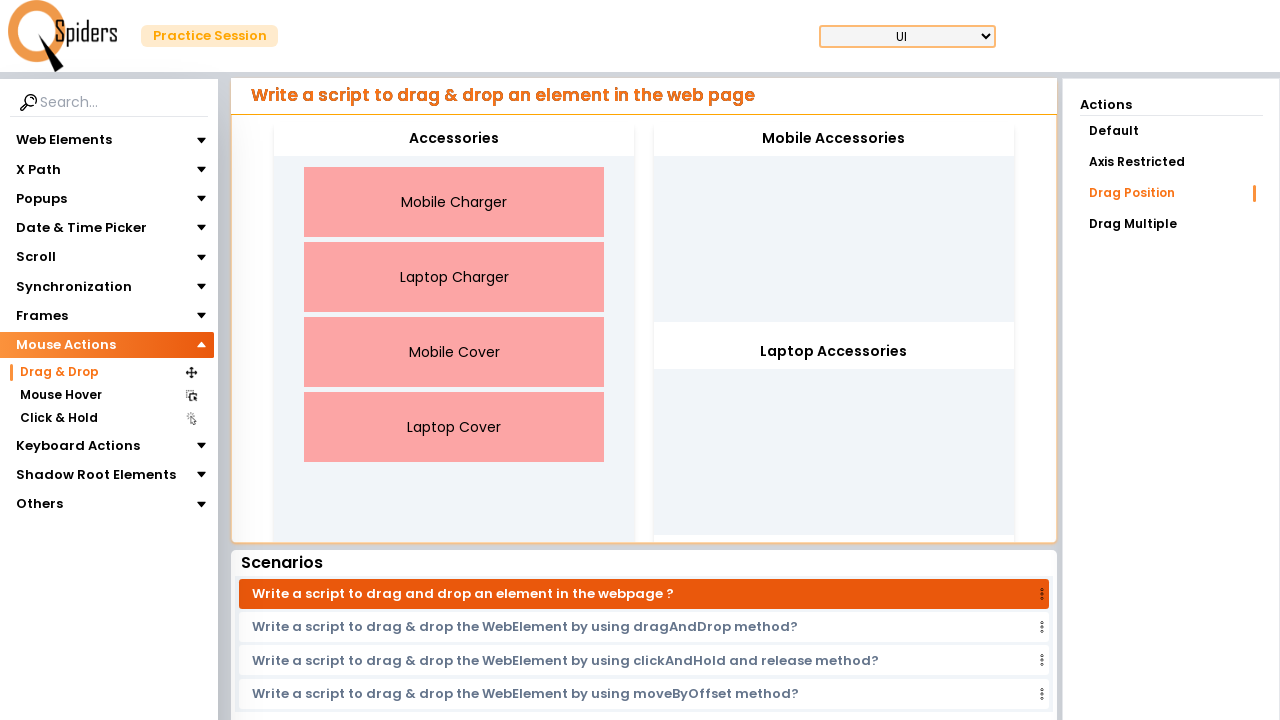